Tests ZIP code validation with special characters, expecting an error message

Starting URL: https://www.sharelane.com/cgi-bin/register.py

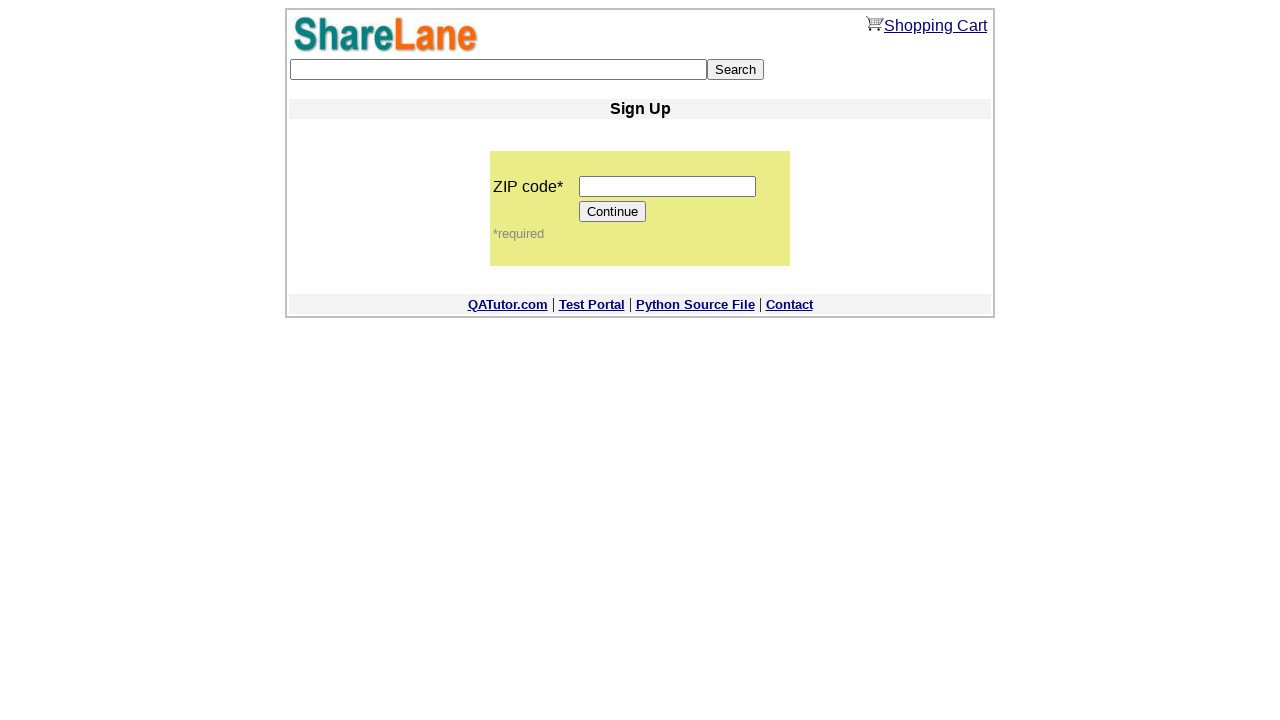

Filled ZIP code field with special characters '@!$@!' on input[name='zip_code']
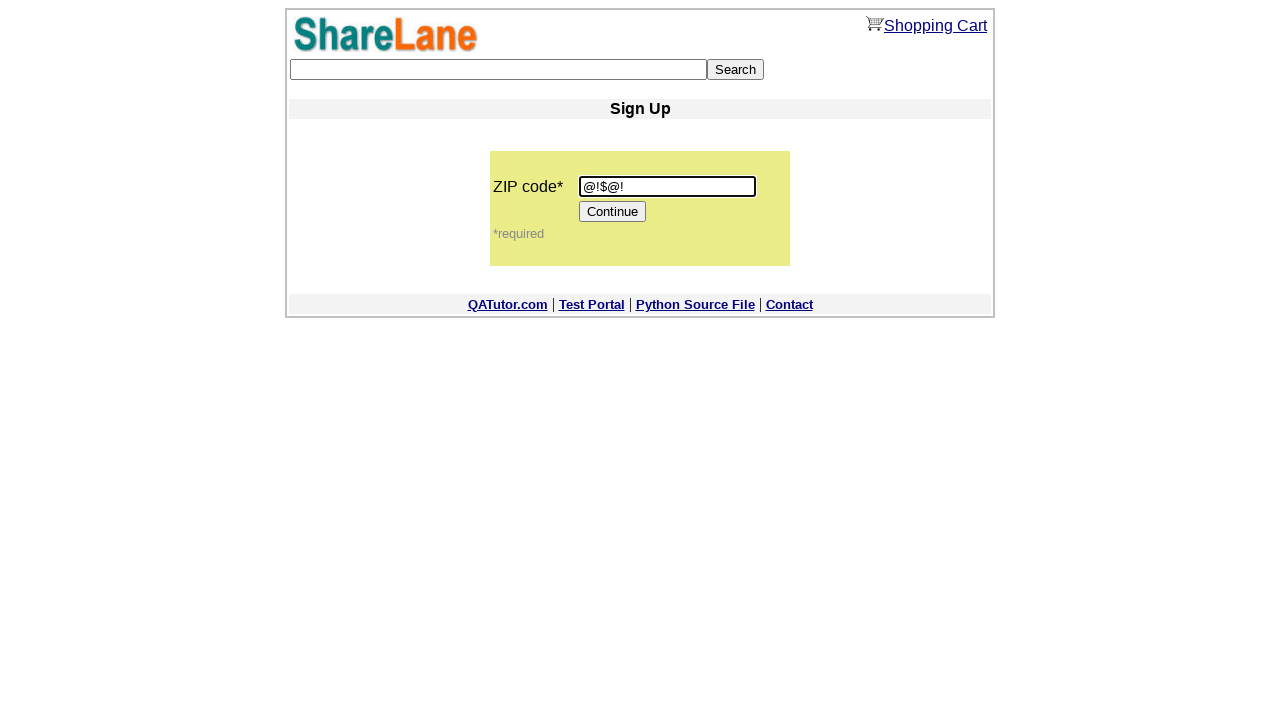

Clicked Continue button to submit form with invalid ZIP code at (613, 212) on input[value='Continue']
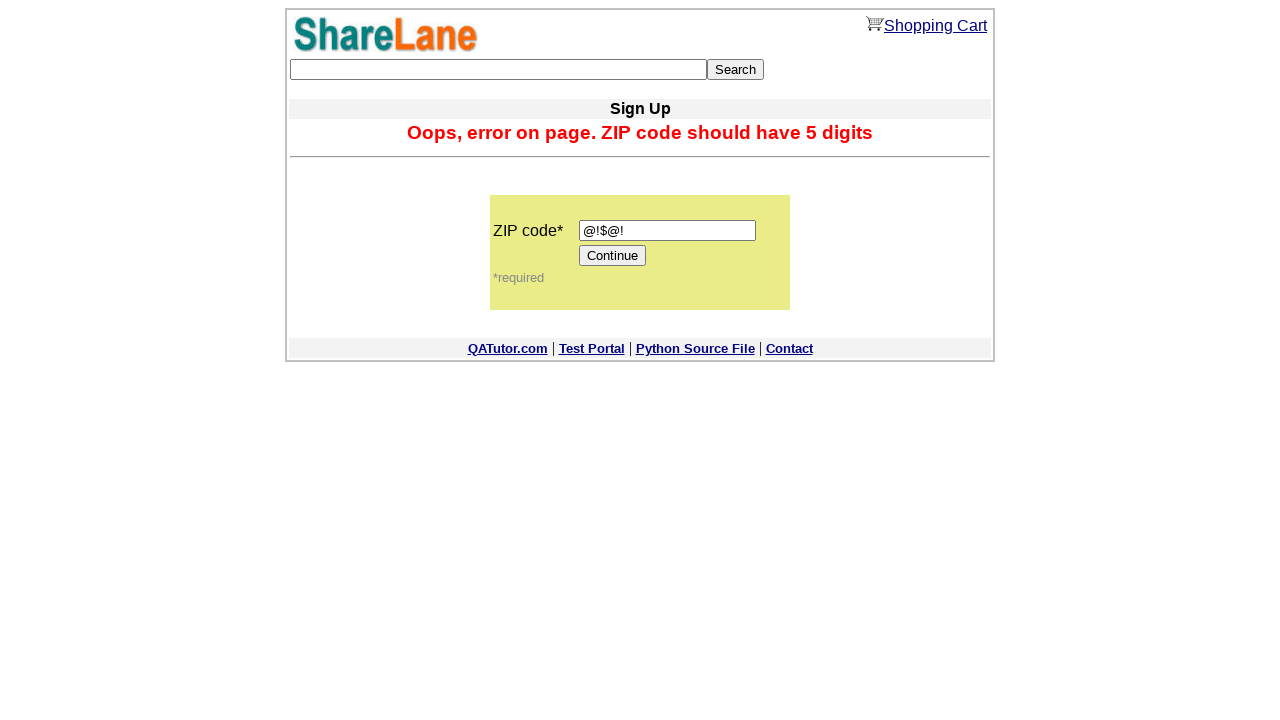

Error message appeared validating ZIP code special character rejection
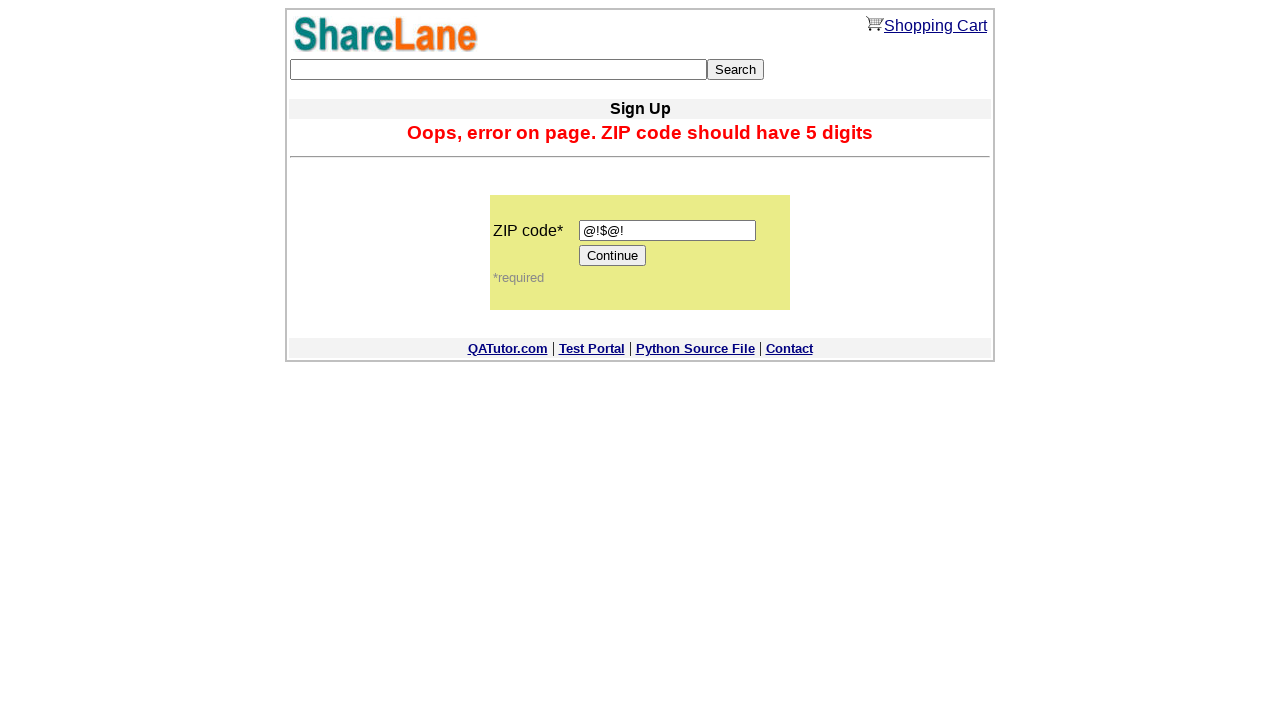

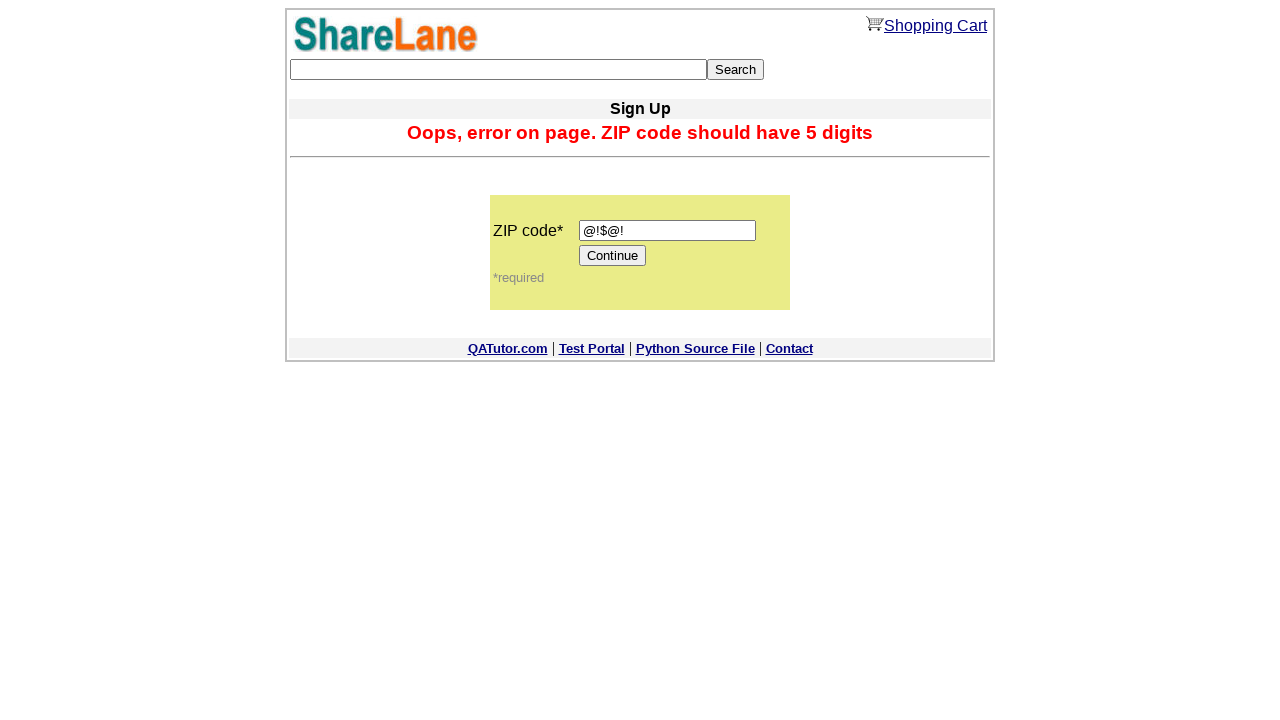